Validates that the website self-reference link points to the correct URL

Starting URL: https://jaredwebber.dev

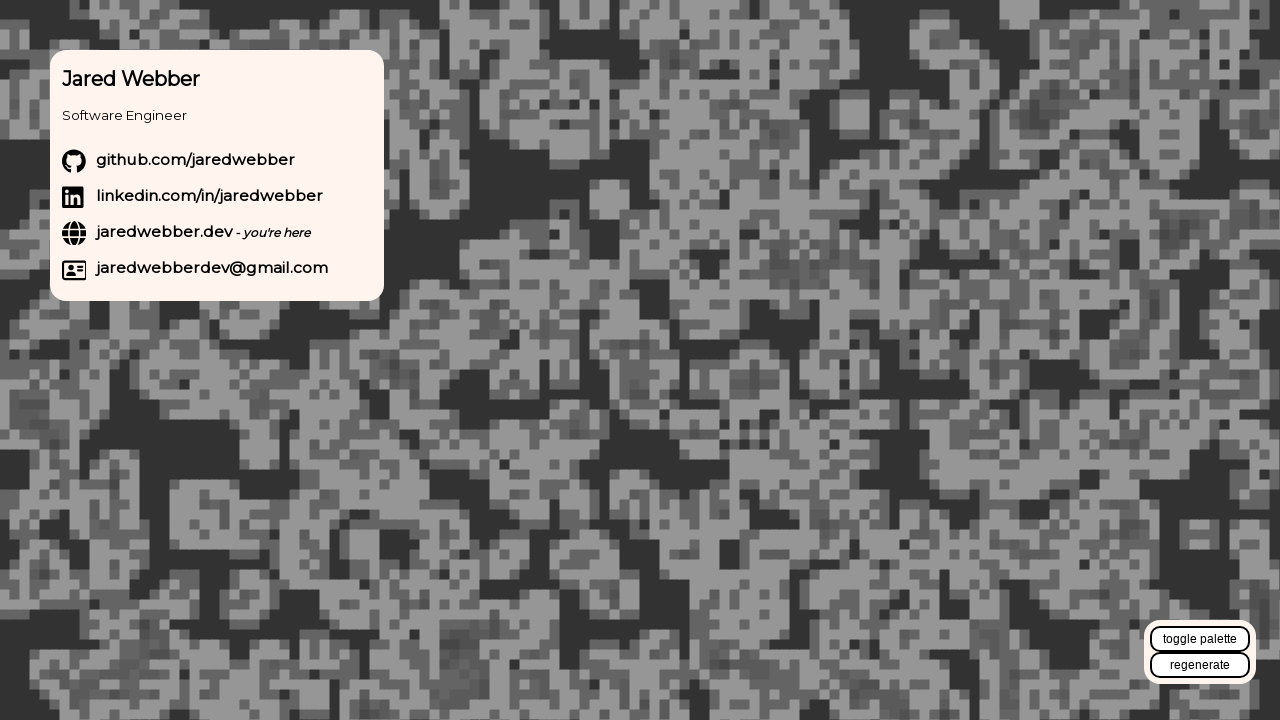

Located website self-reference link with text 'jaredwebber.dev - you're here'
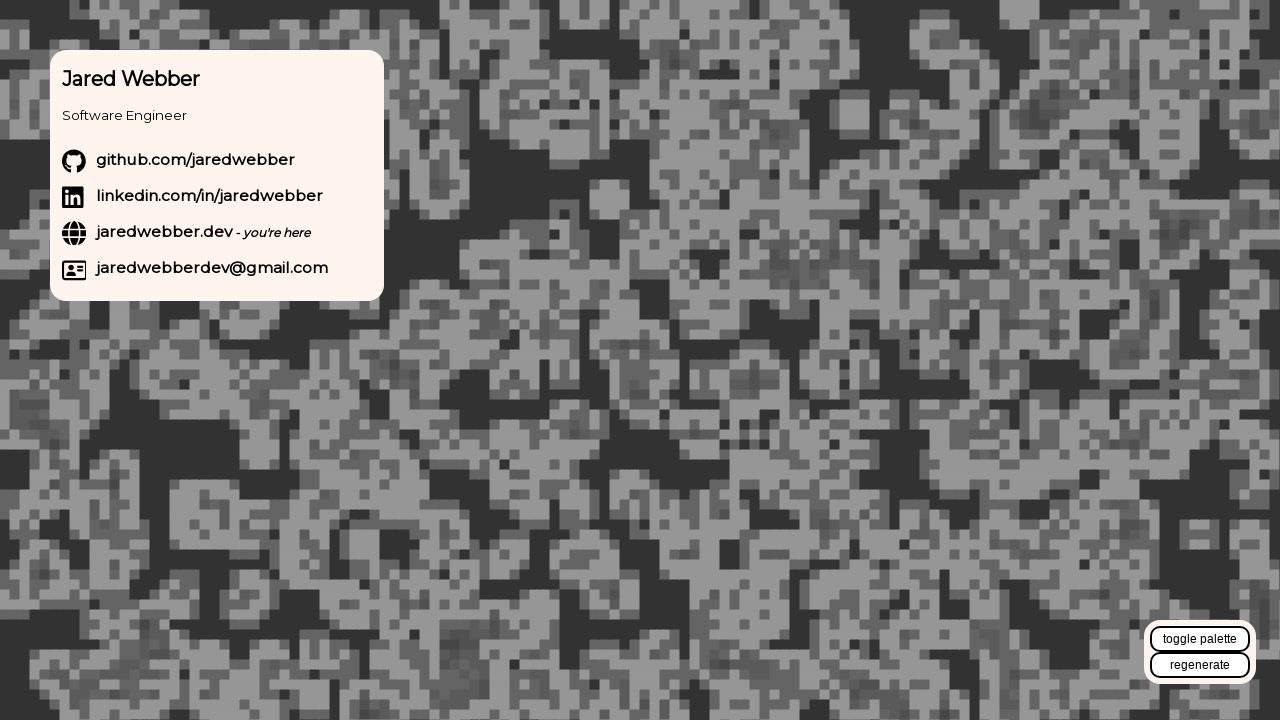

Retrieved href attribute from website link: index.html
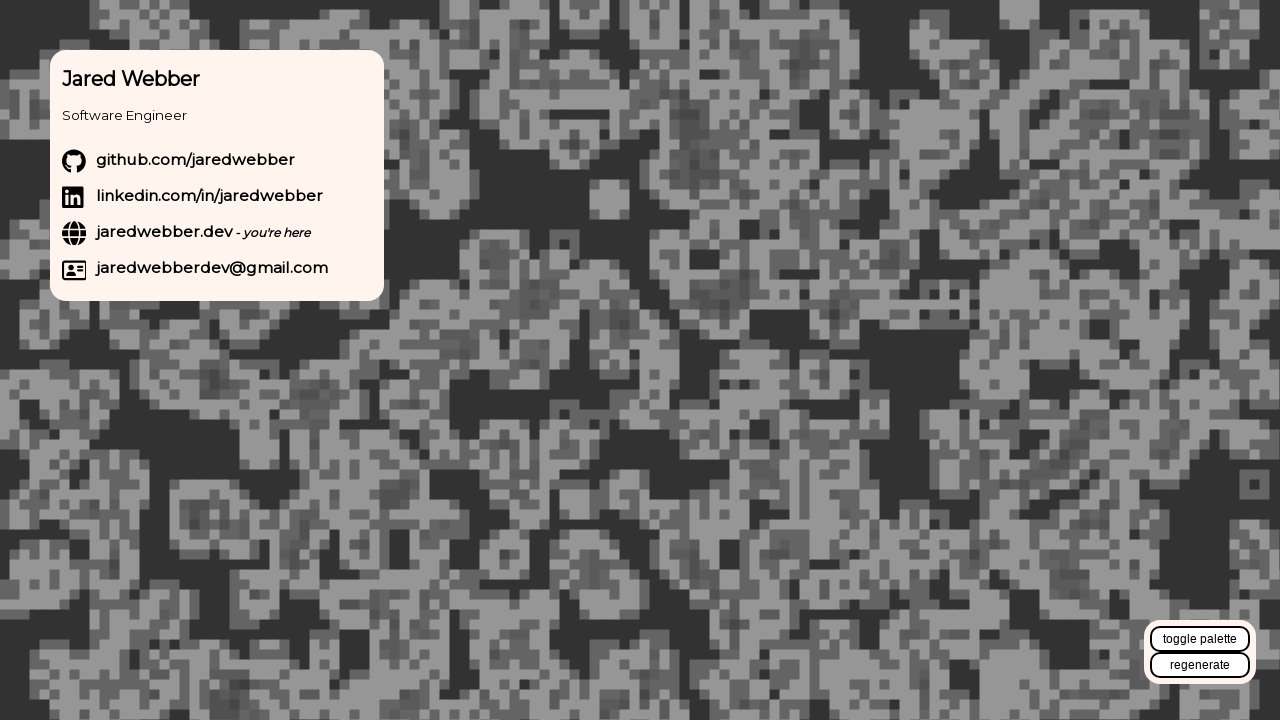

Verified website link points to correct URL (https://jaredwebber.dev/index.html or index.html)
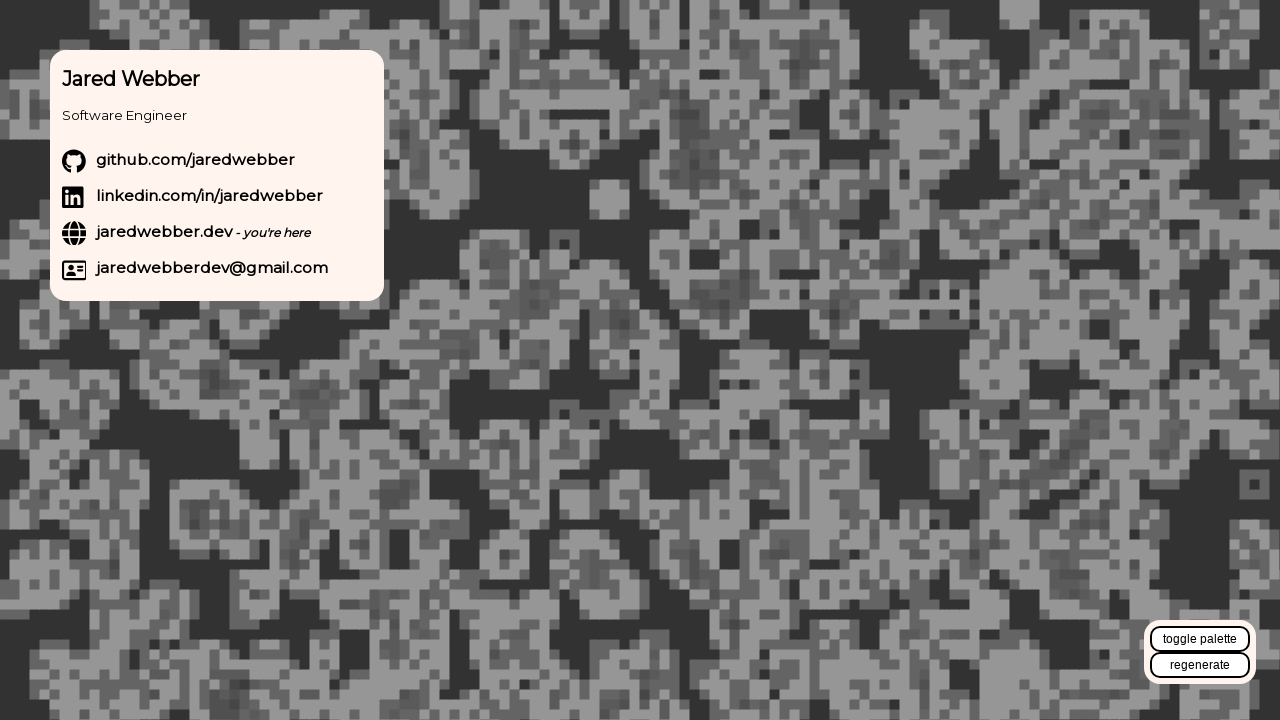

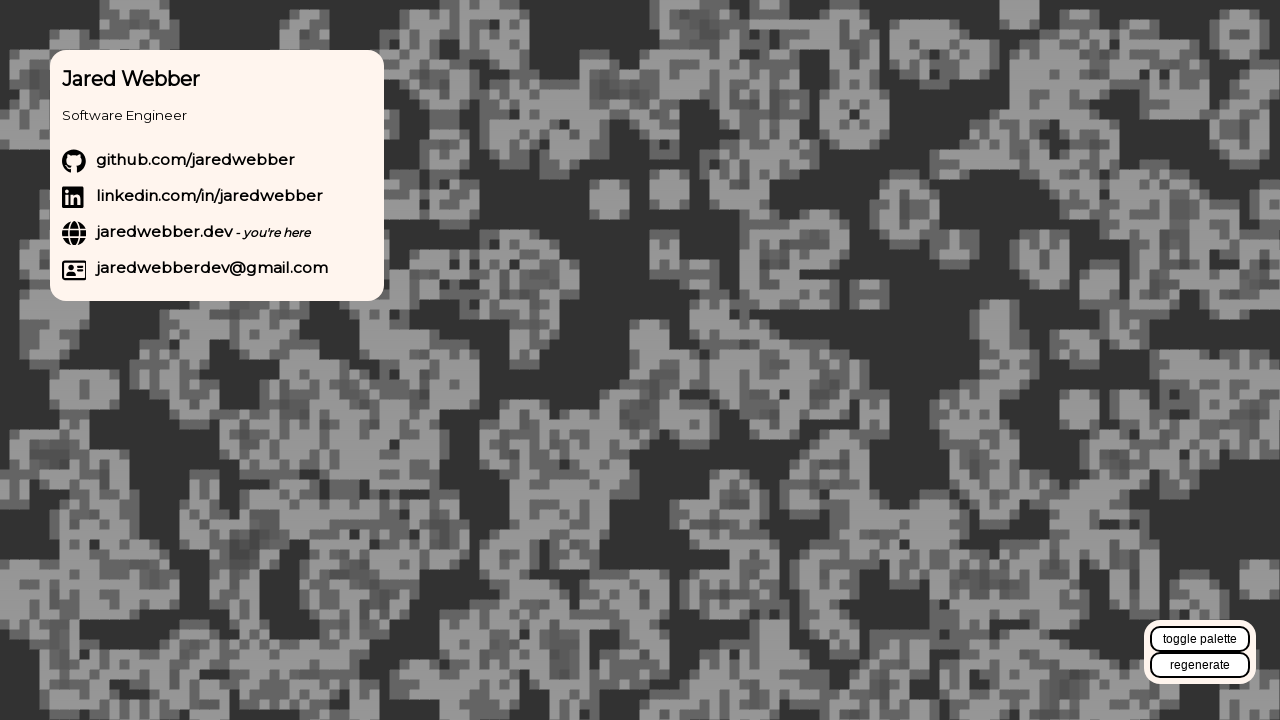